Verifies content is not cut off on mobile devices in portrait mode

Starting URL: https://www.demoblaze.com/

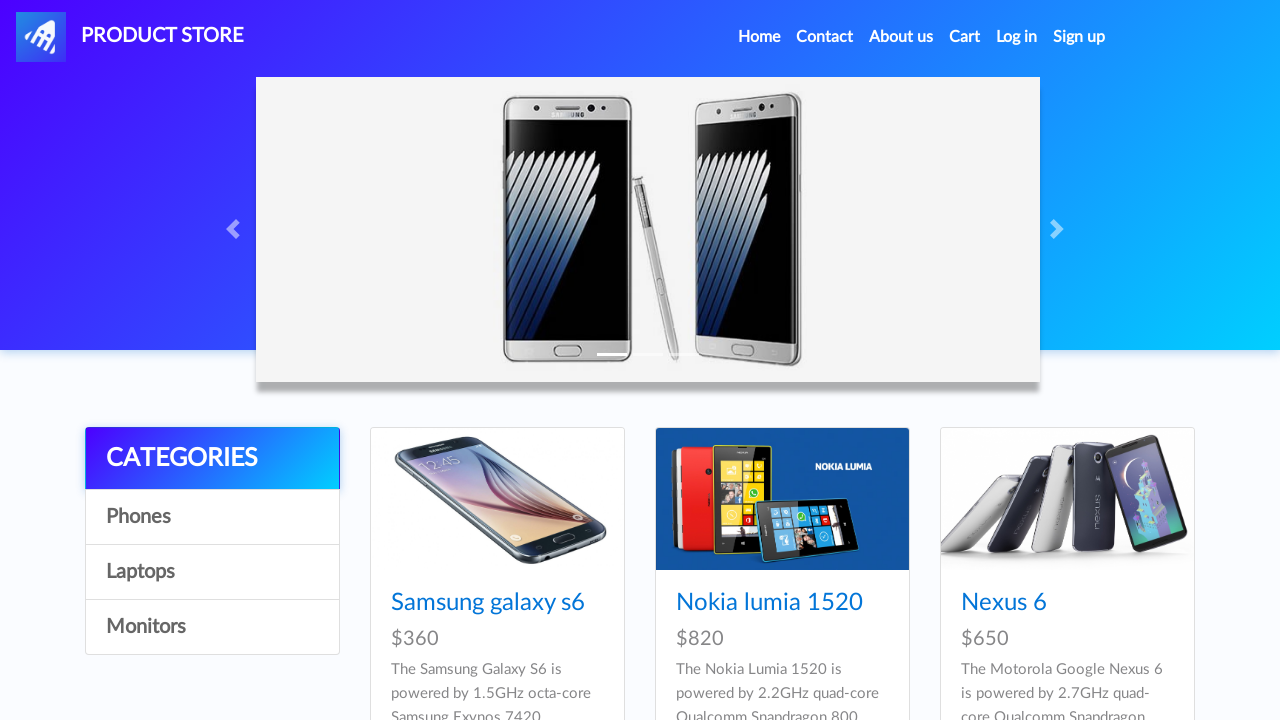

Set viewport to mobile portrait size (375x667)
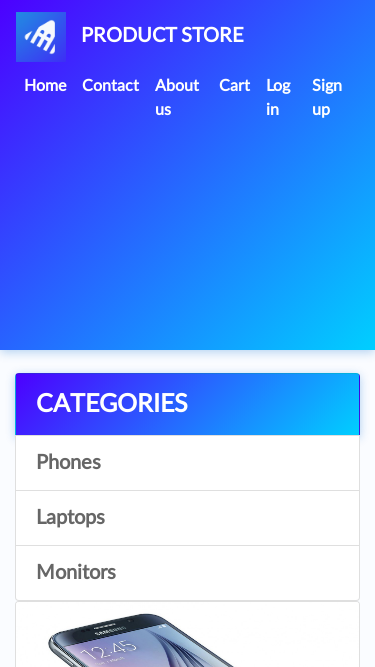

Product list (#tbodyid) is visible on mobile viewport
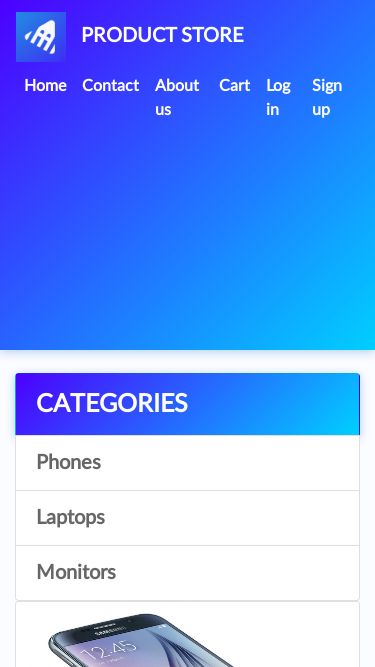

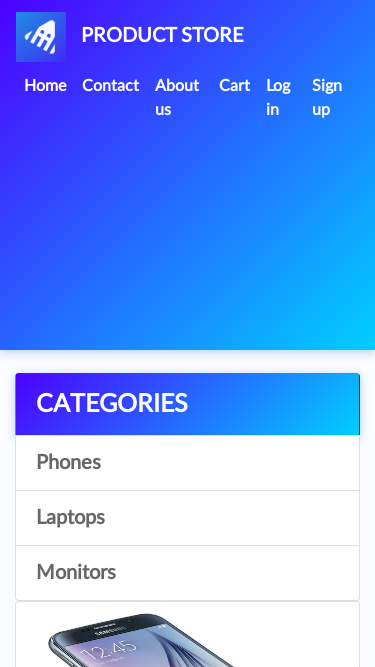